Navigates to Talos Intelligence reputation center to look up IP address reputation information

Starting URL: https://talosintelligence.com/reputation_center/lookup?search=203.45.67.89

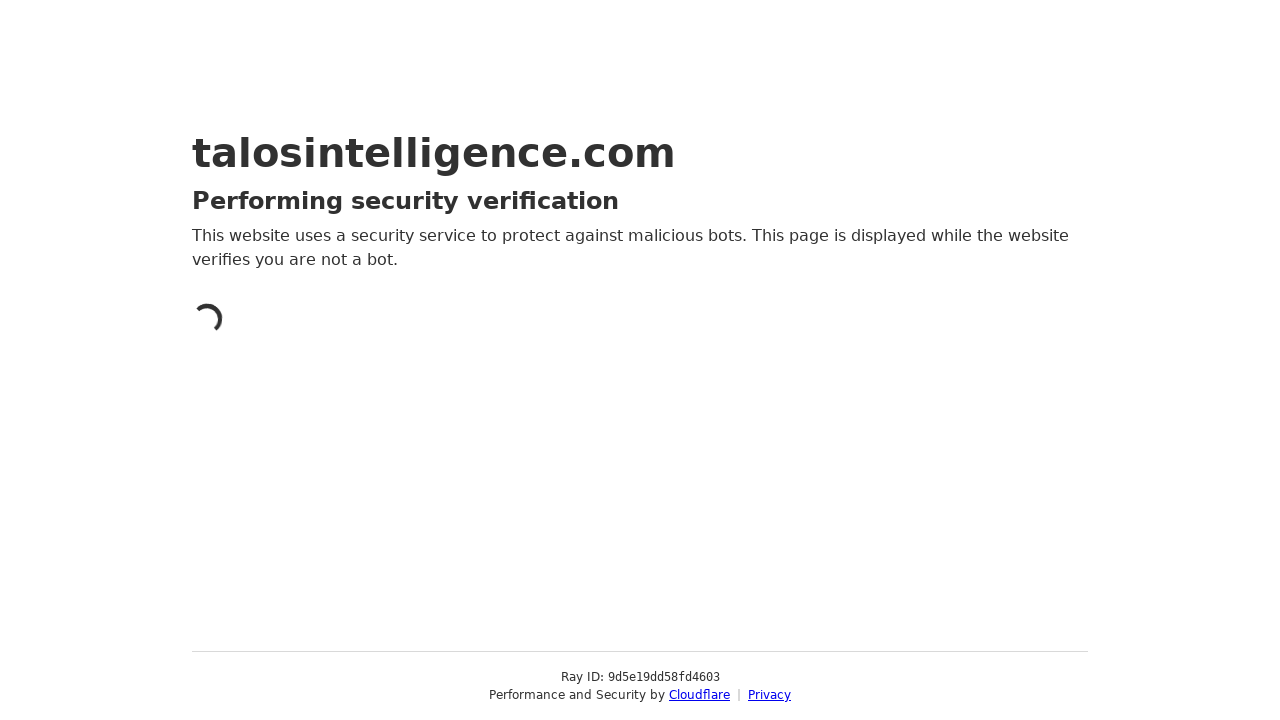

Waited for reputation lookup page to load (networkidle)
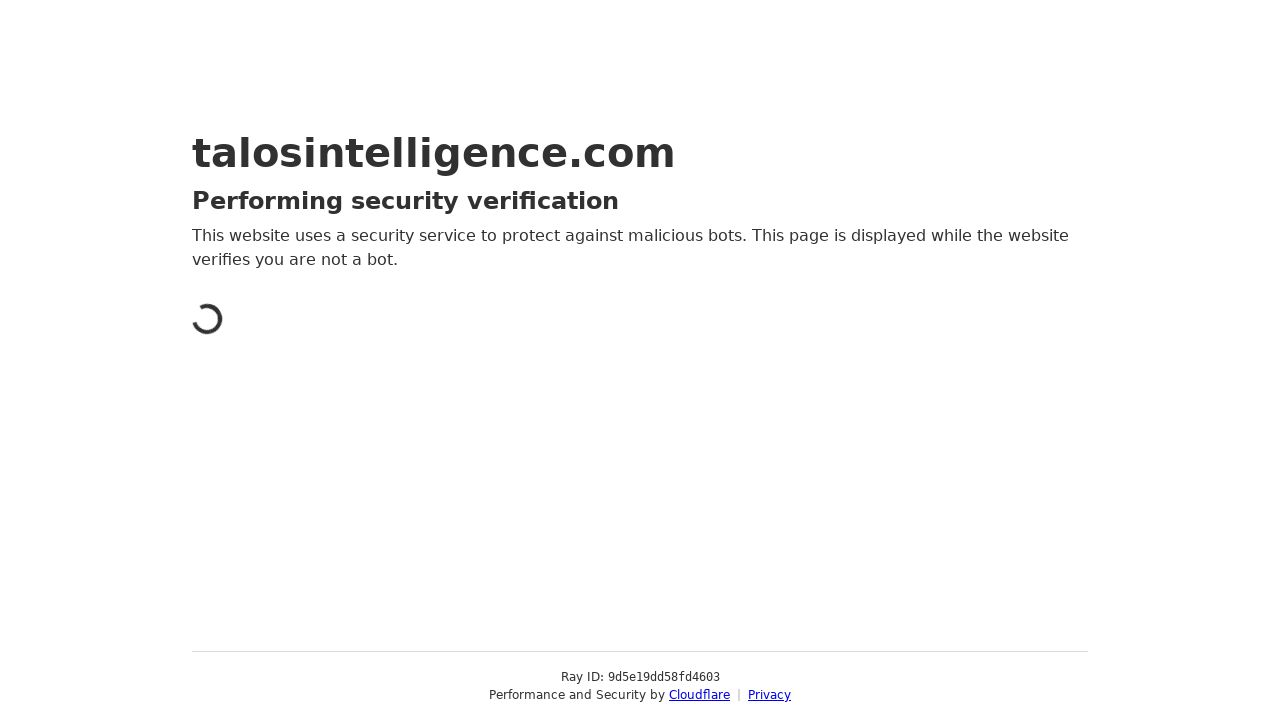

Main content body element is visible
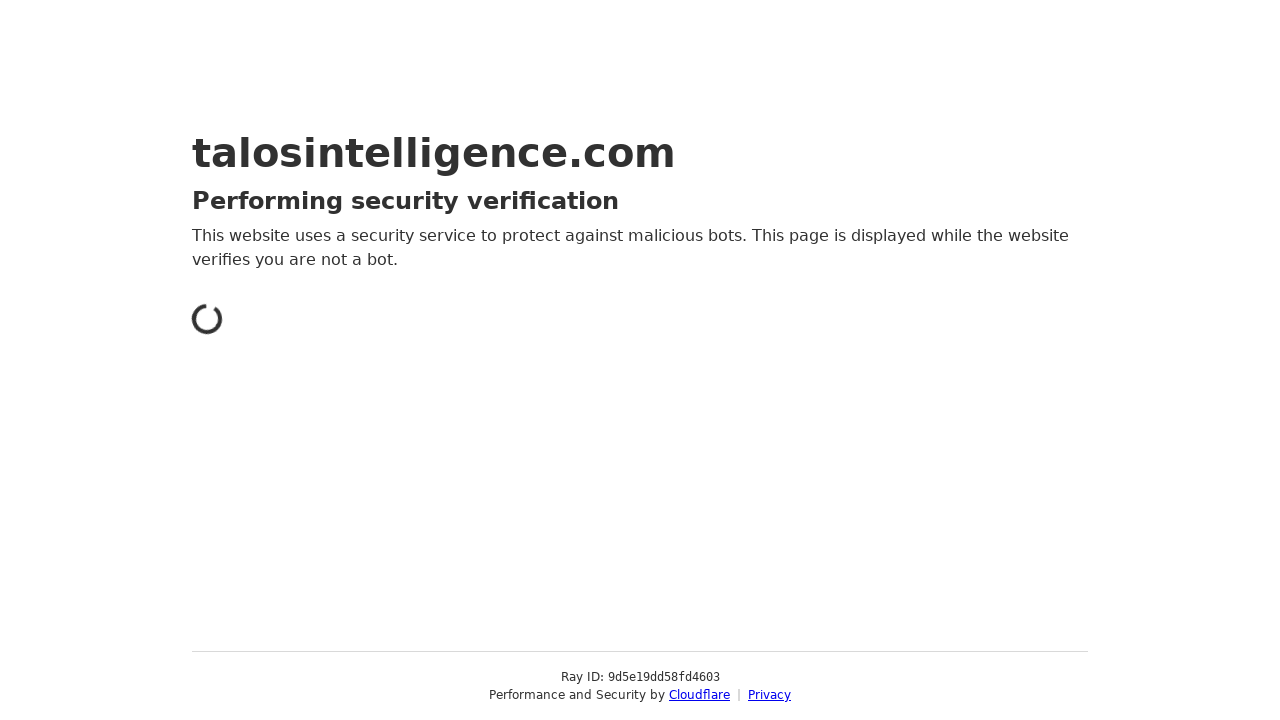

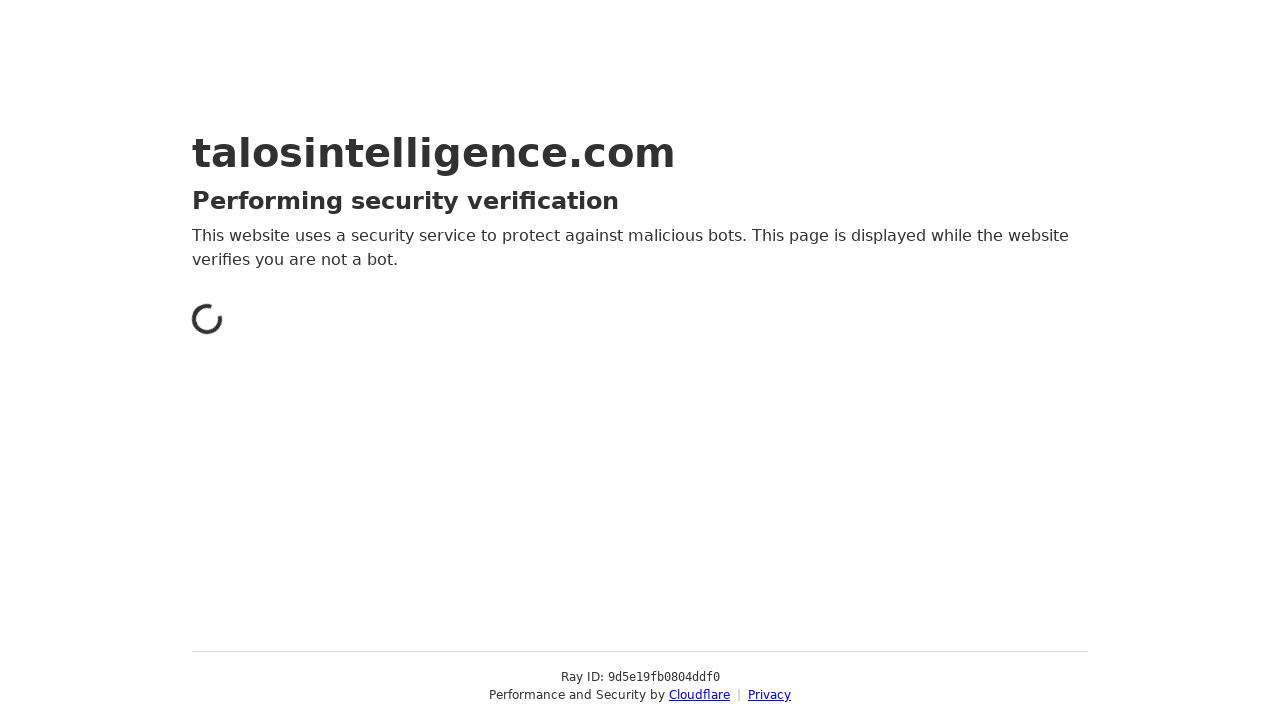